Tests confirm dialog handling on DemoQA by clicking confirm button and dismissing the dialog

Starting URL: https://demoqa.com/alerts

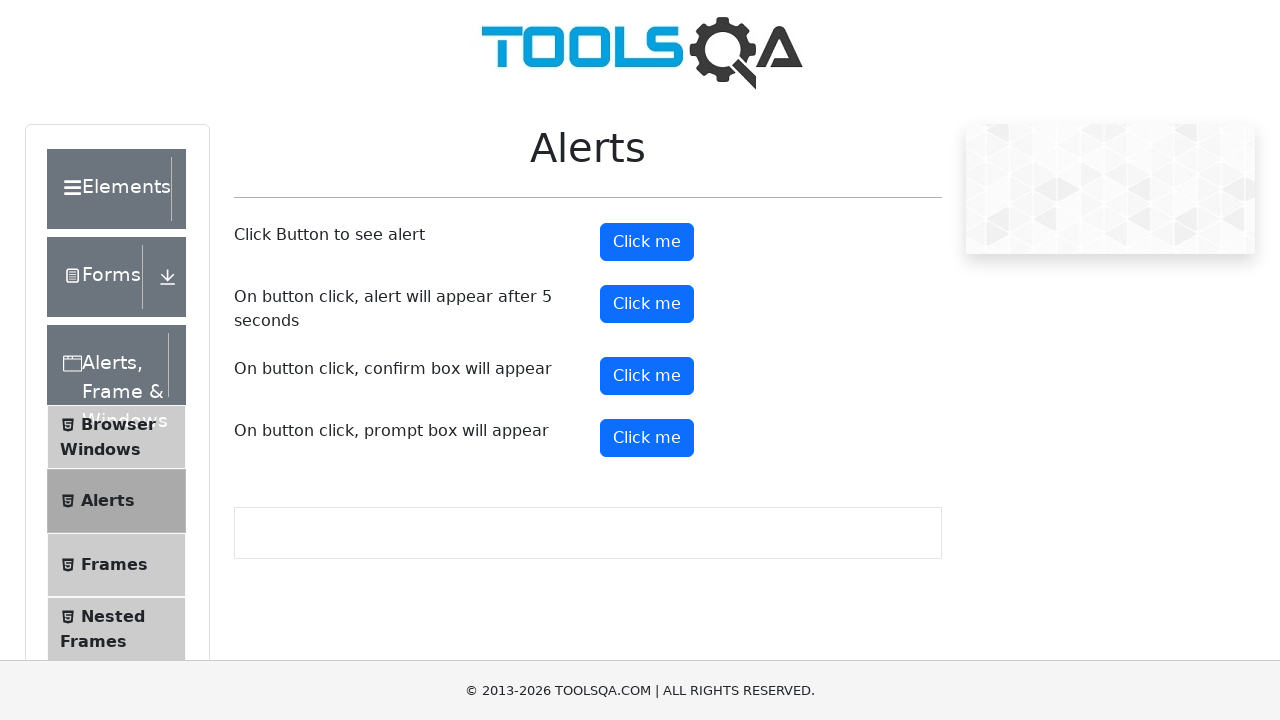

Set up dialog handler to dismiss any dialogs
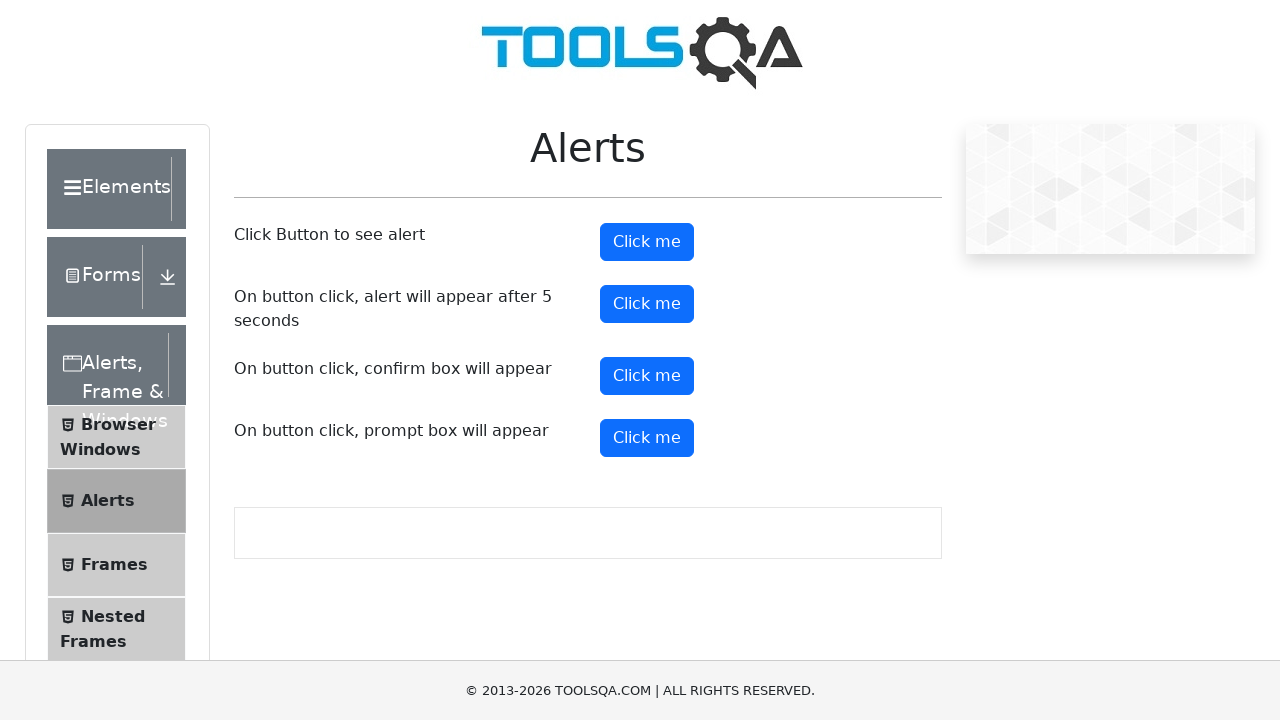

Clicked confirm button to trigger the dialog at (647, 376) on #confirmButton
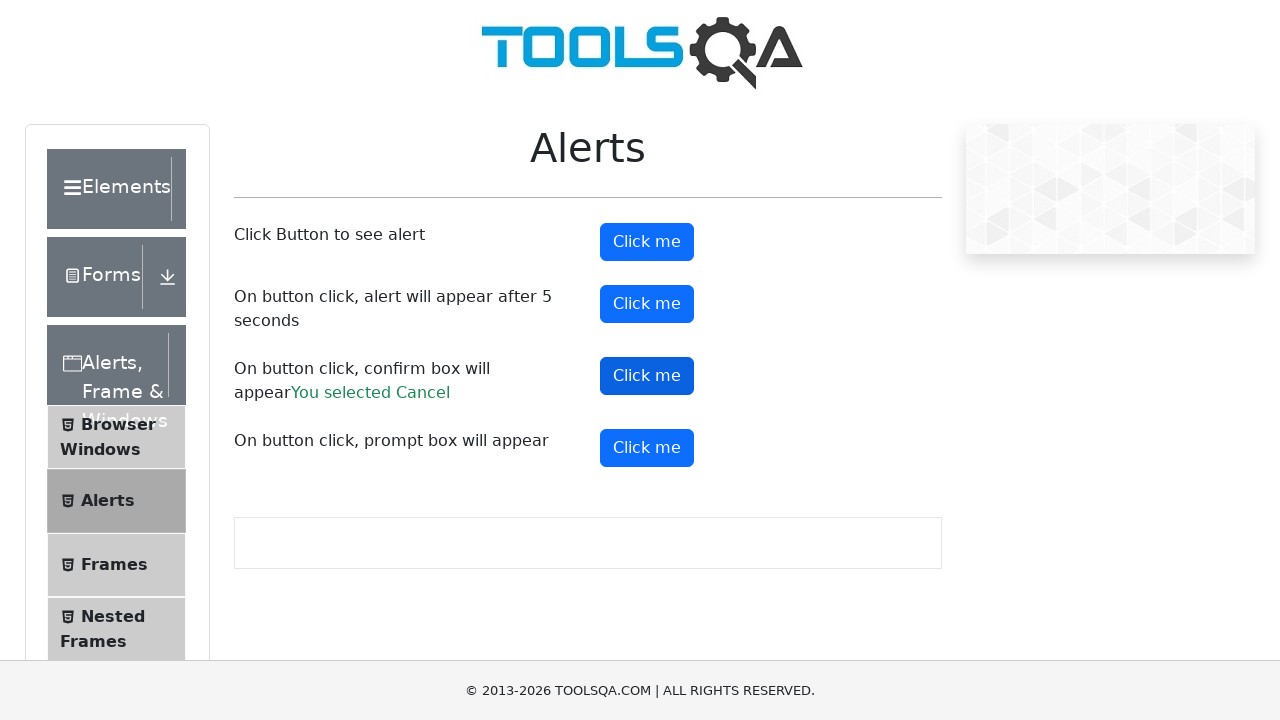

Confirmed dialog result text appeared after dismissing the dialog
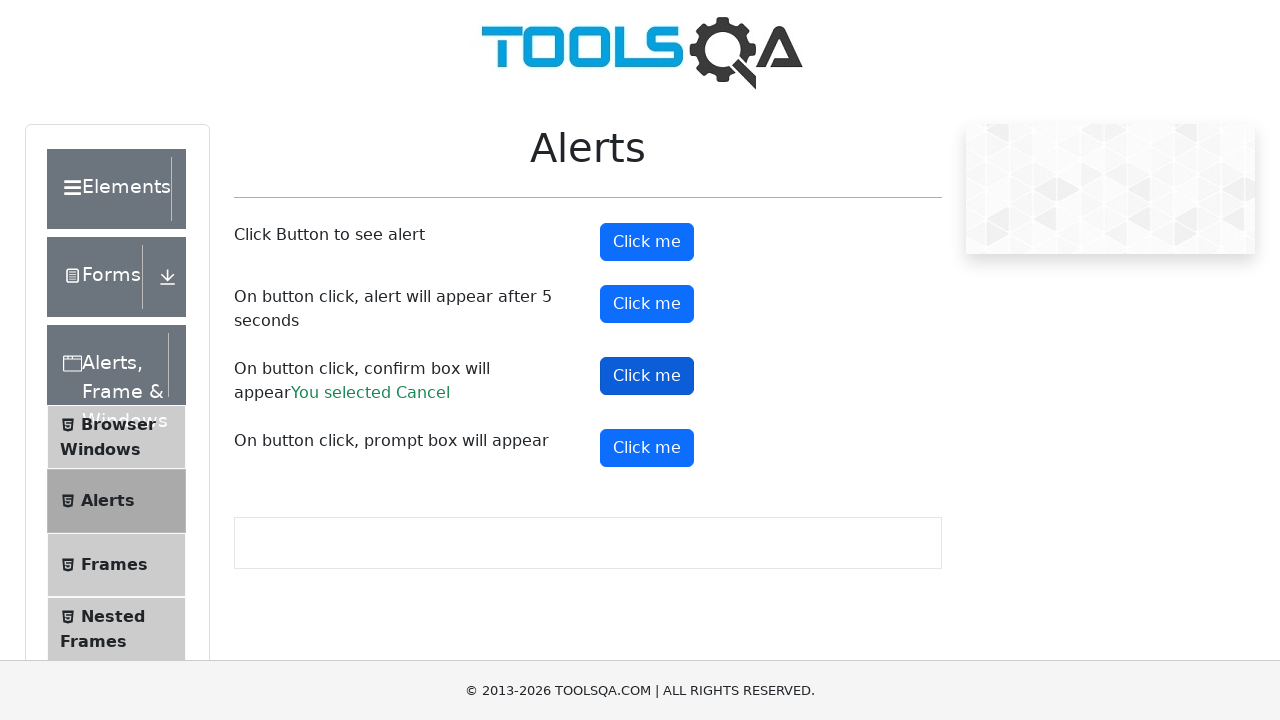

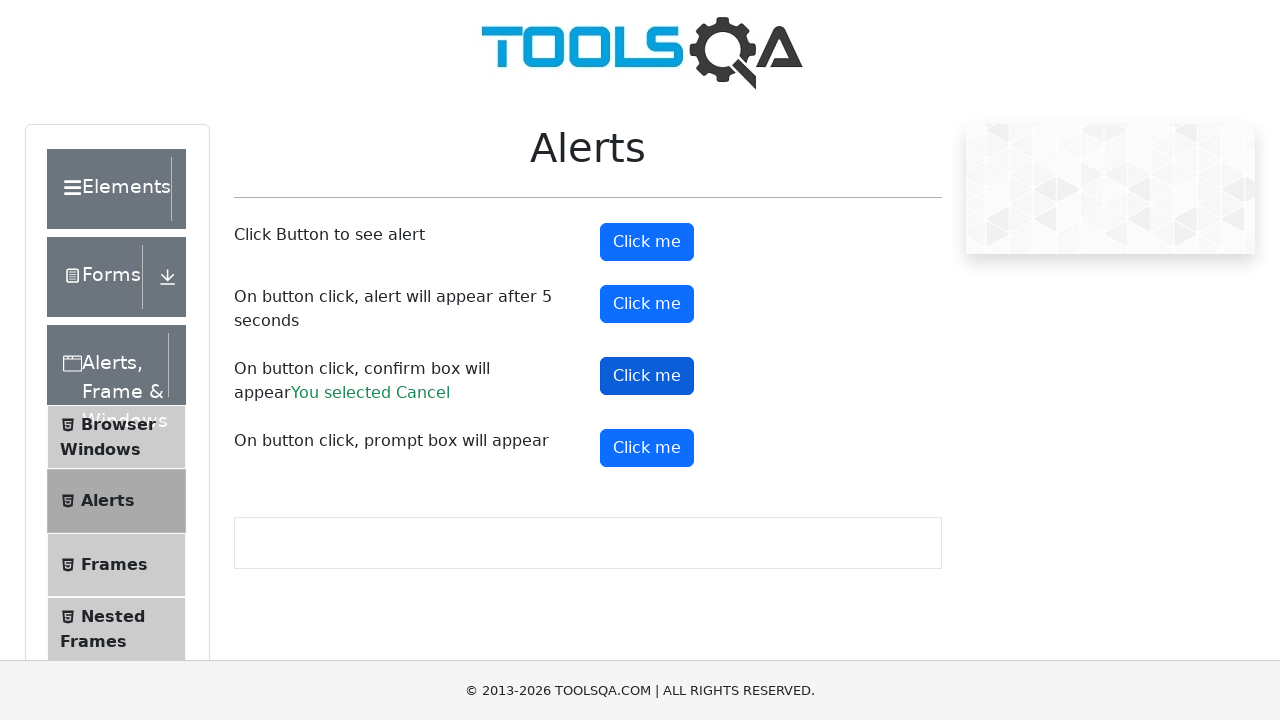